Tests drag and drop functionality by dragging an image element from one box to another

Starting URL: https://practice-automation.com/gestures/

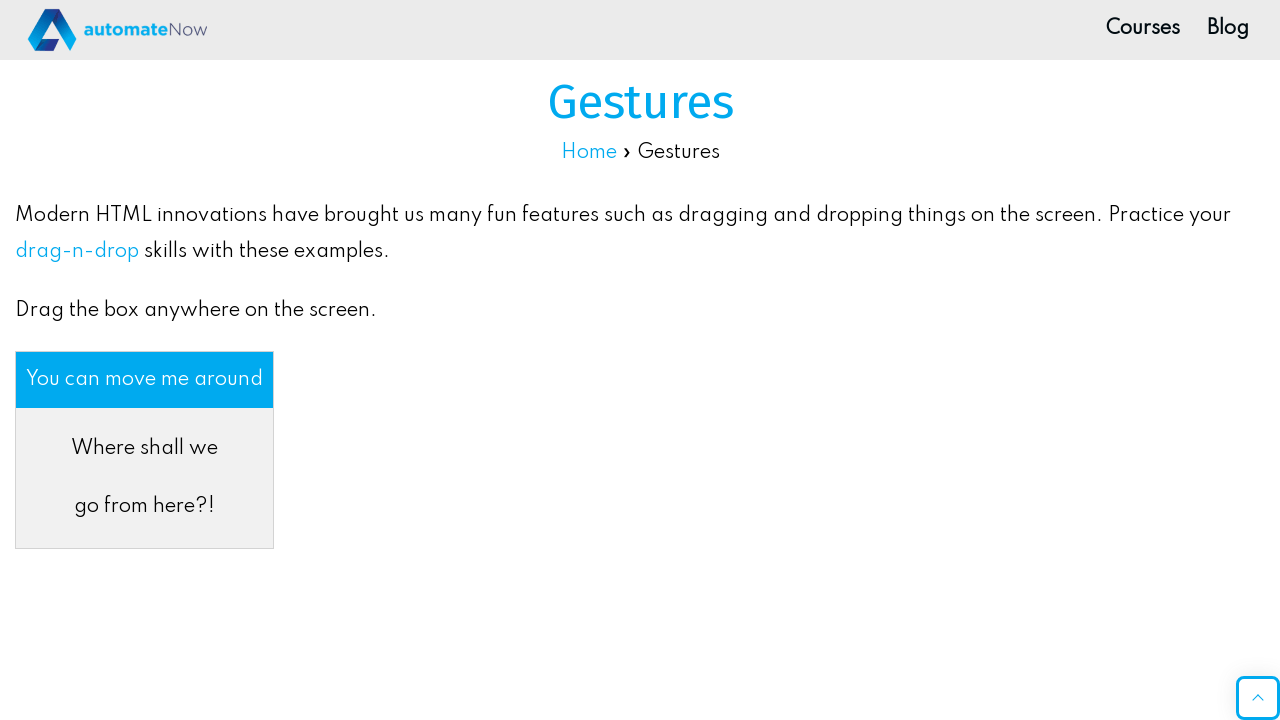

Scrolled to drag and drop section
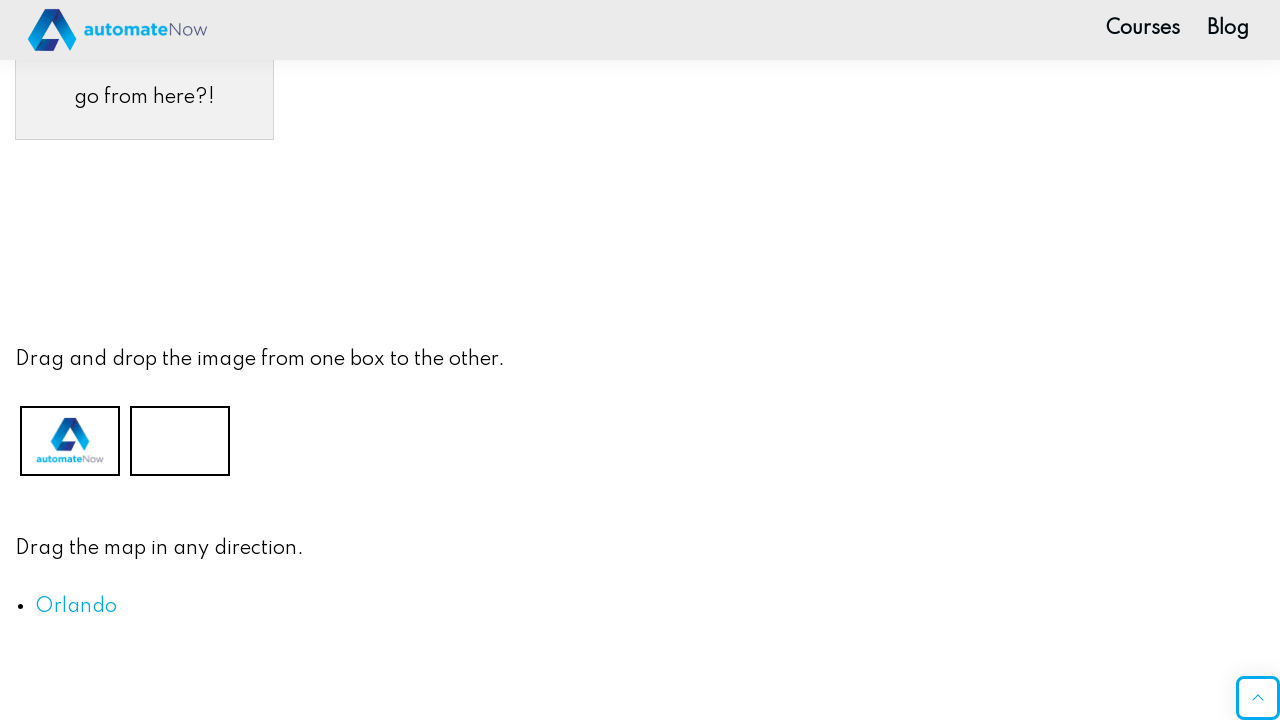

Dragged image element from source box to destination box at (180, 440)
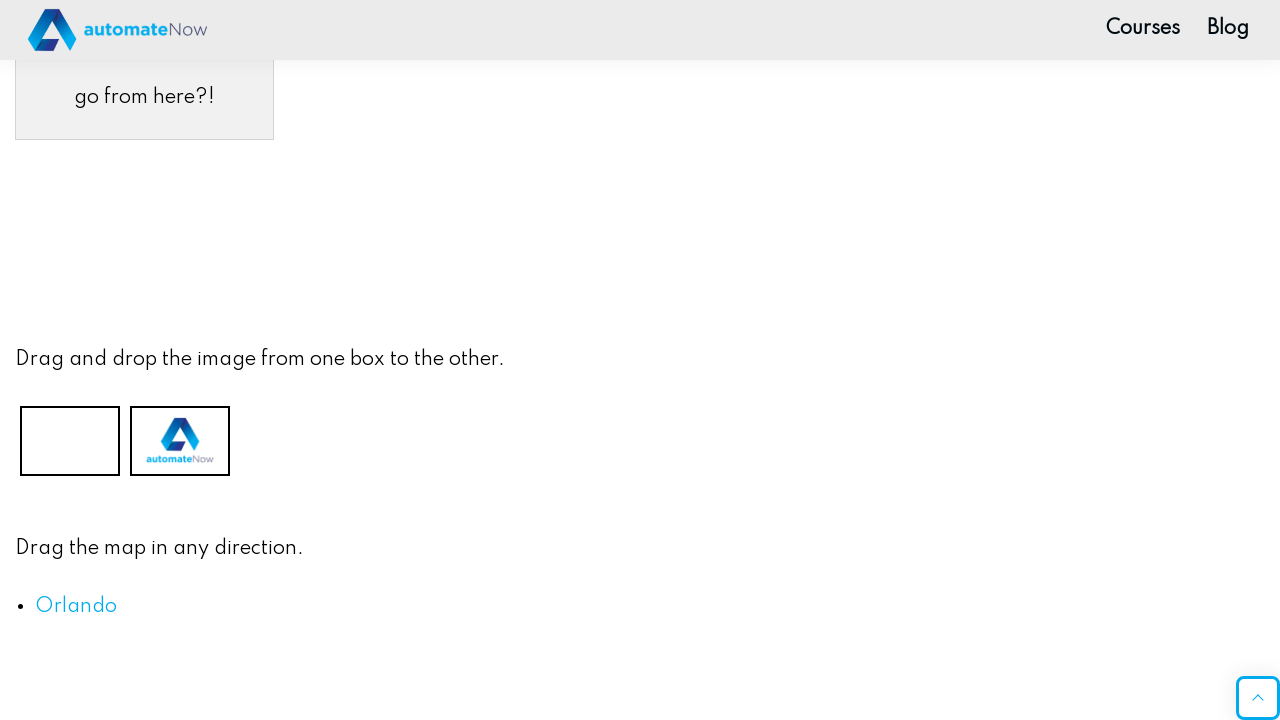

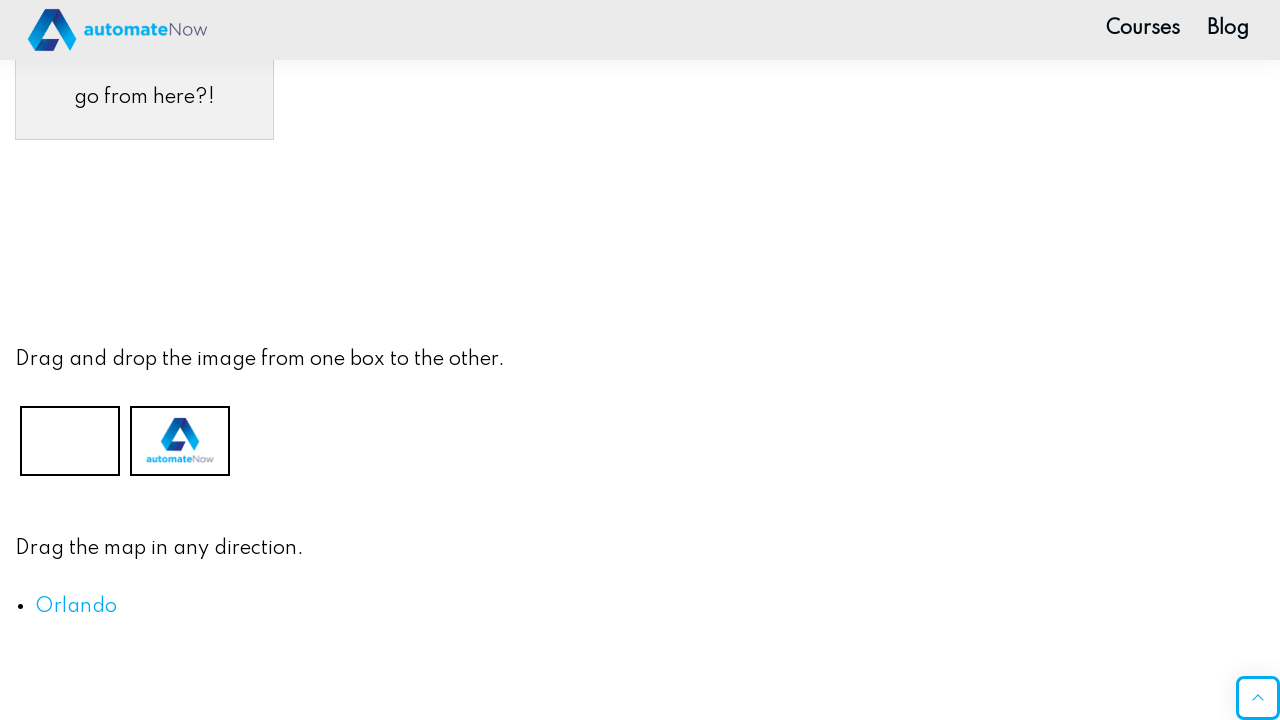